Tests tooltip functionality on jQueryUI demo page by switching to the iframe and interacting with an input element that has a tooltip

Starting URL: https://jqueryui.com/tooltip/

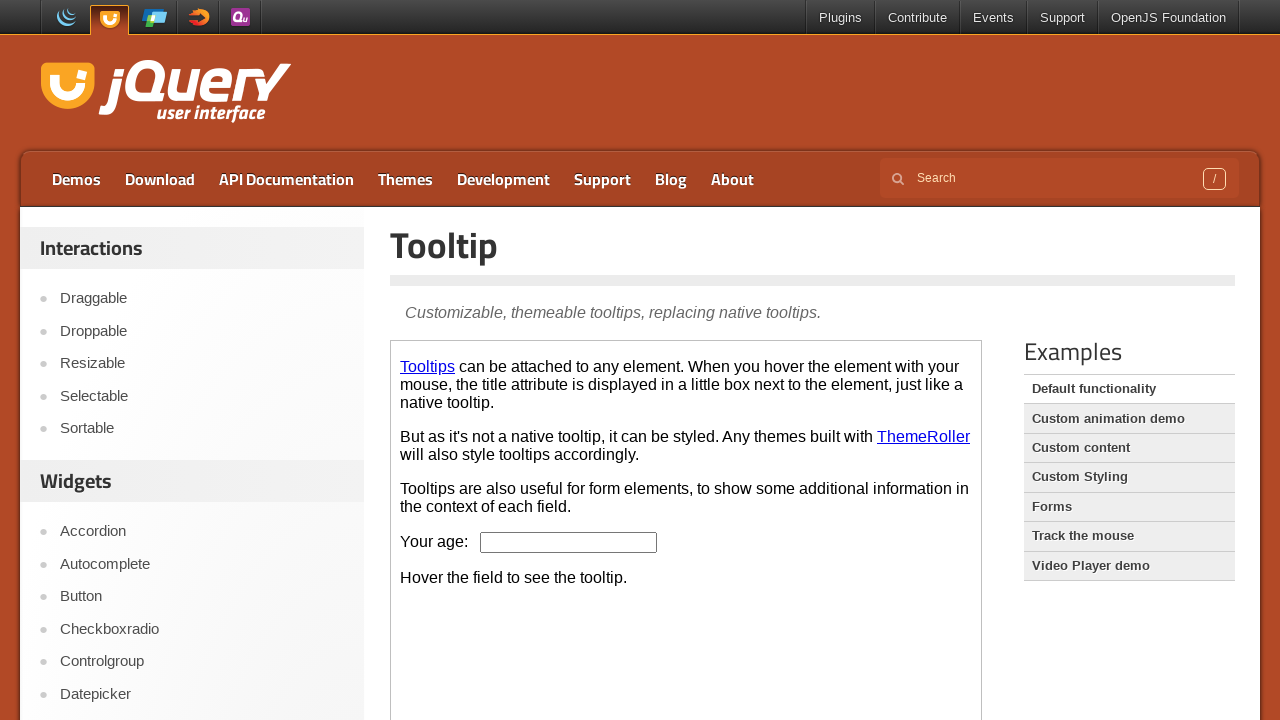

Located the demo iframe on the tooltip page
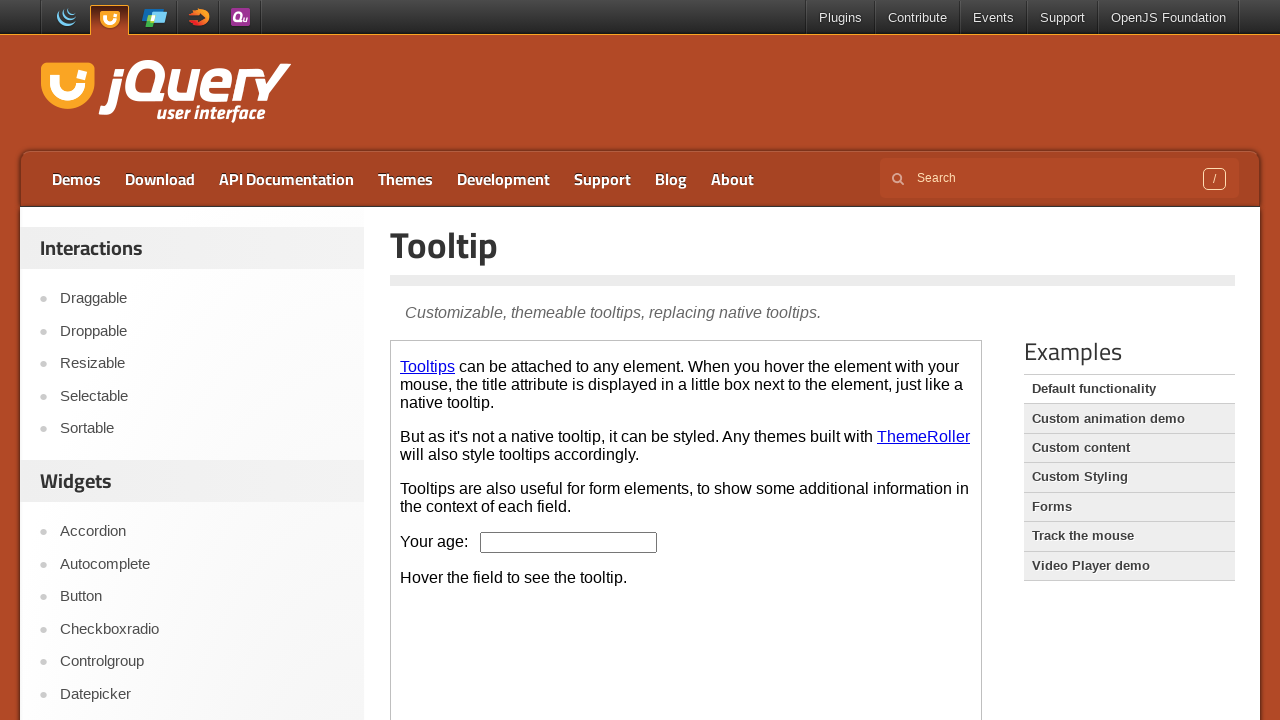

Hovered over the age input element to trigger tooltip at (569, 542) on iframe.demo-frame >> nth=0 >> internal:control=enter-frame >> #age
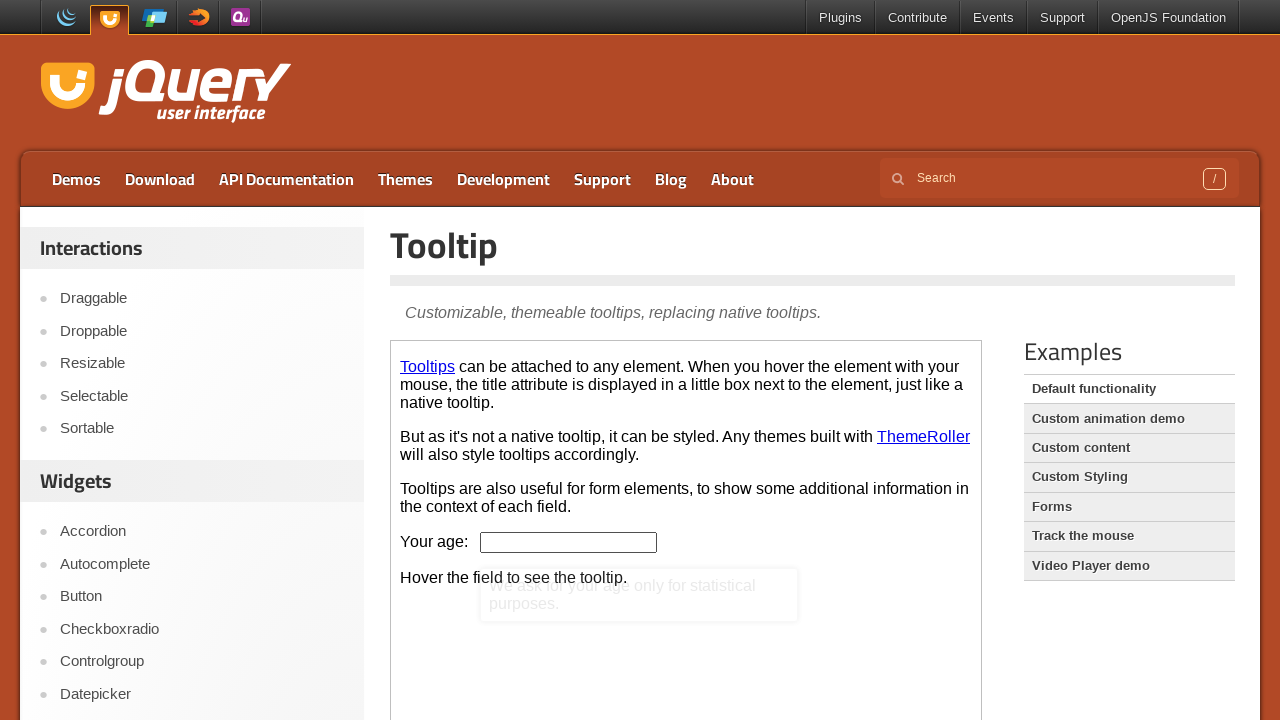

Age input element is visible
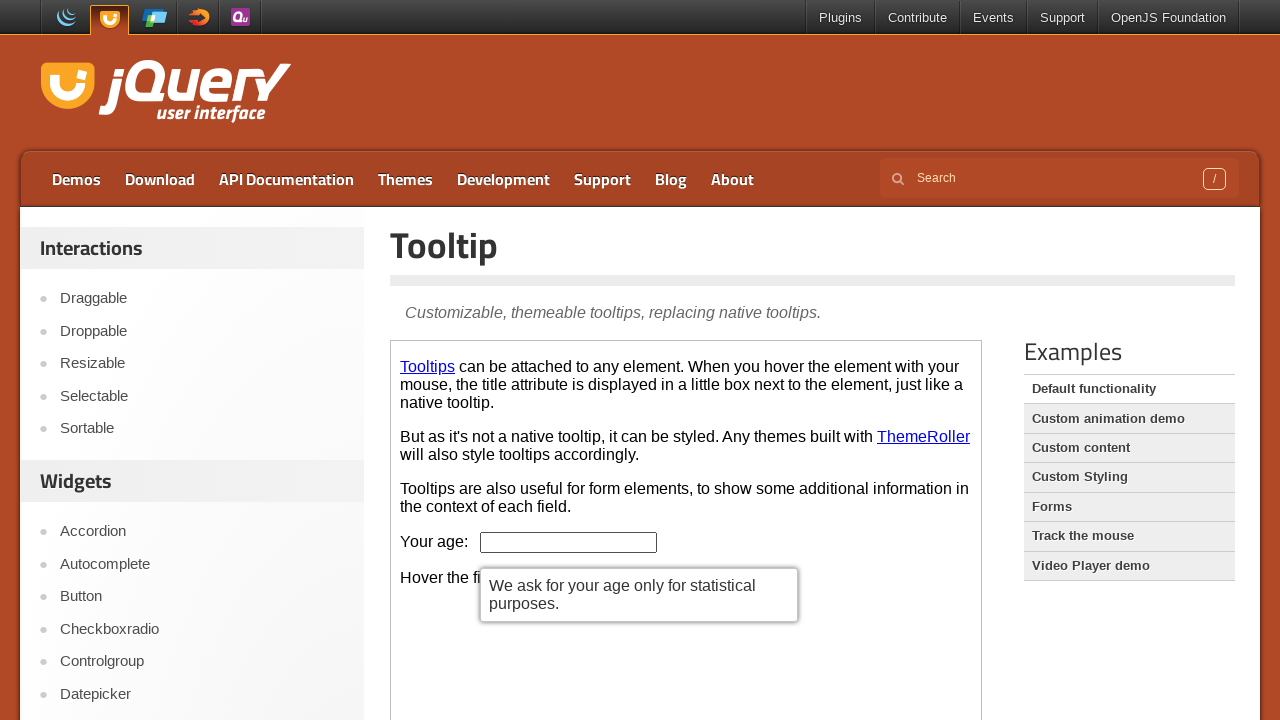

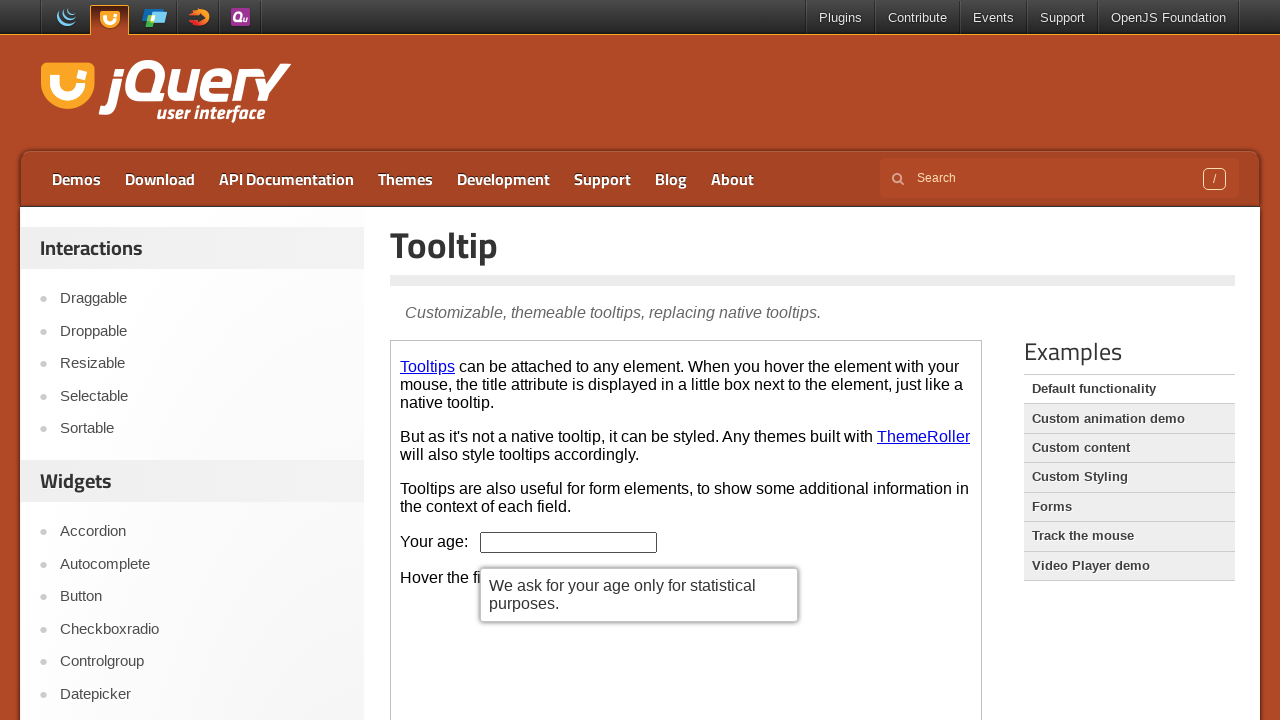